Tests zero width button state after clicking hide

Starting URL: http://uitestingplayground.com/visibility

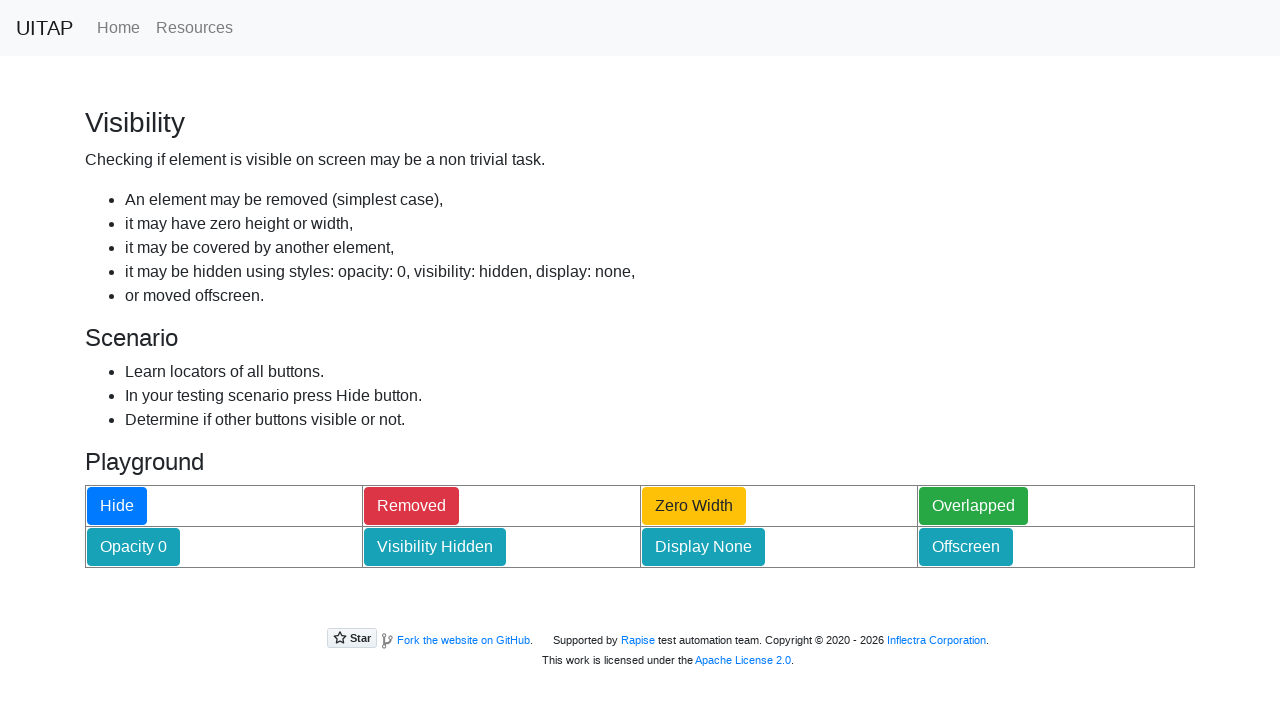

Clicked the hide button at (117, 506) on #hideButton
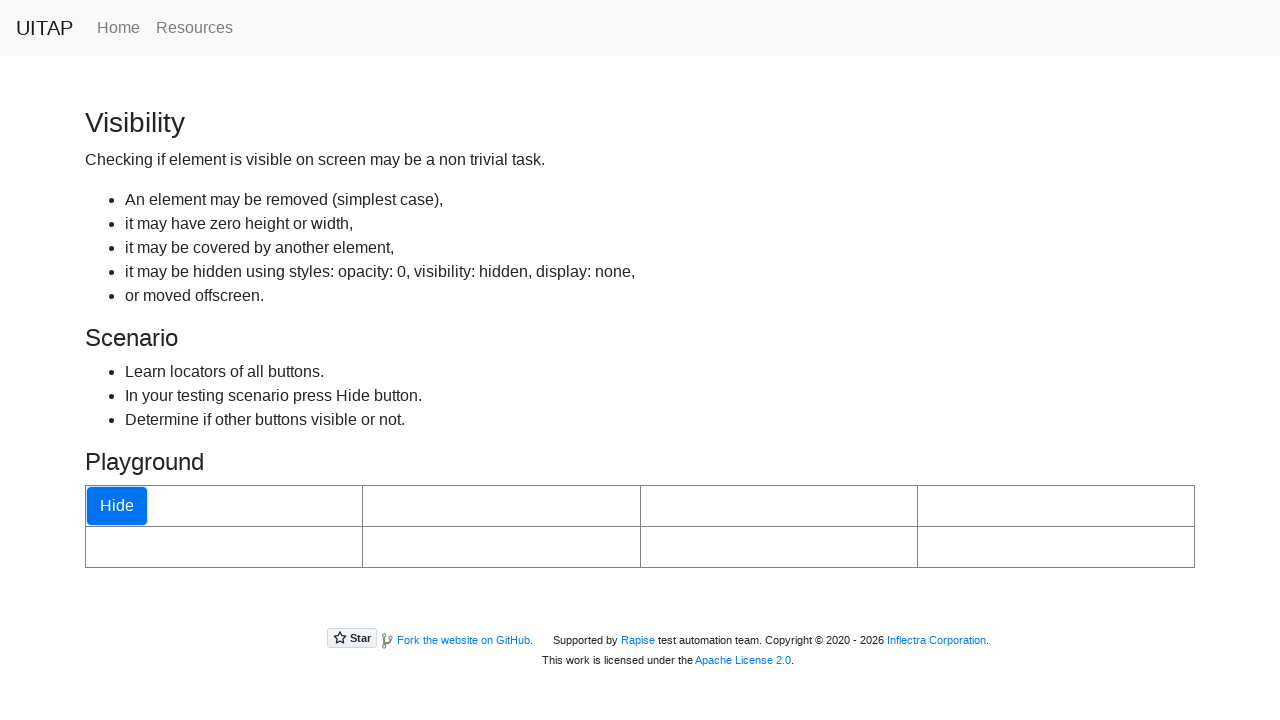

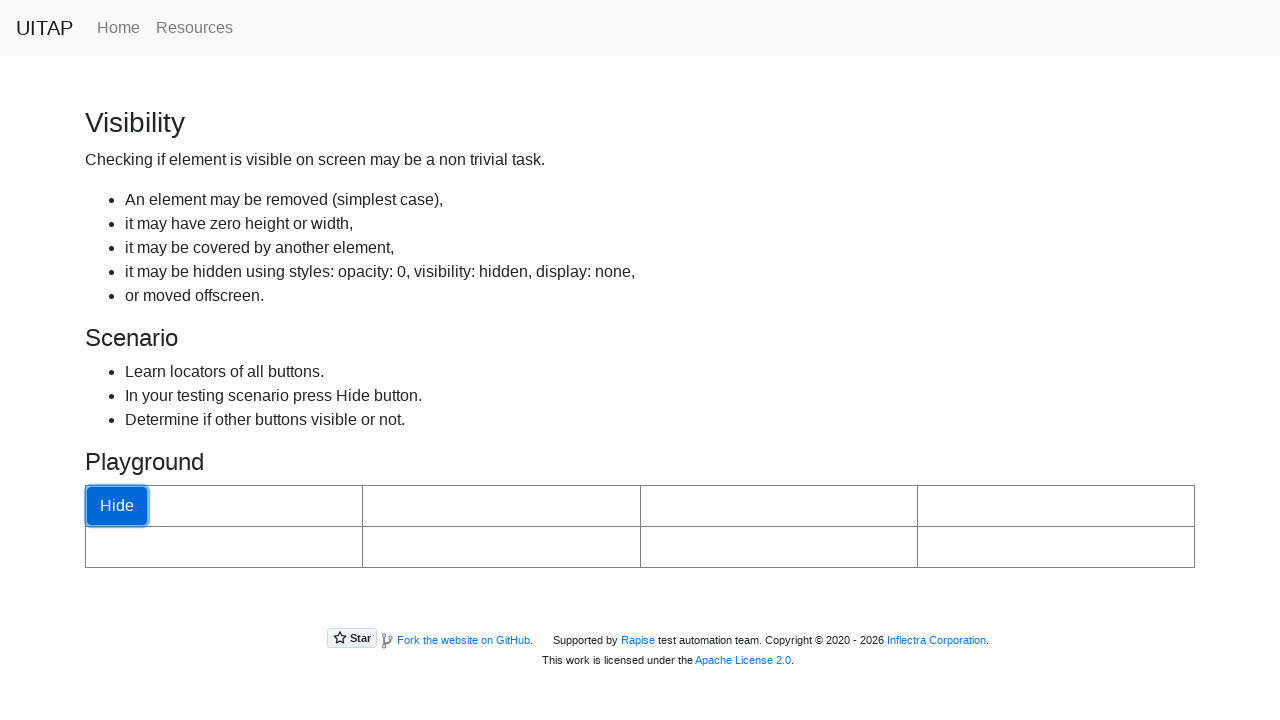